Tests clicking the Toward Monosemanticity link opens a new tab

Starting URL: https://neuronpedia.org/gemma-scope#learn

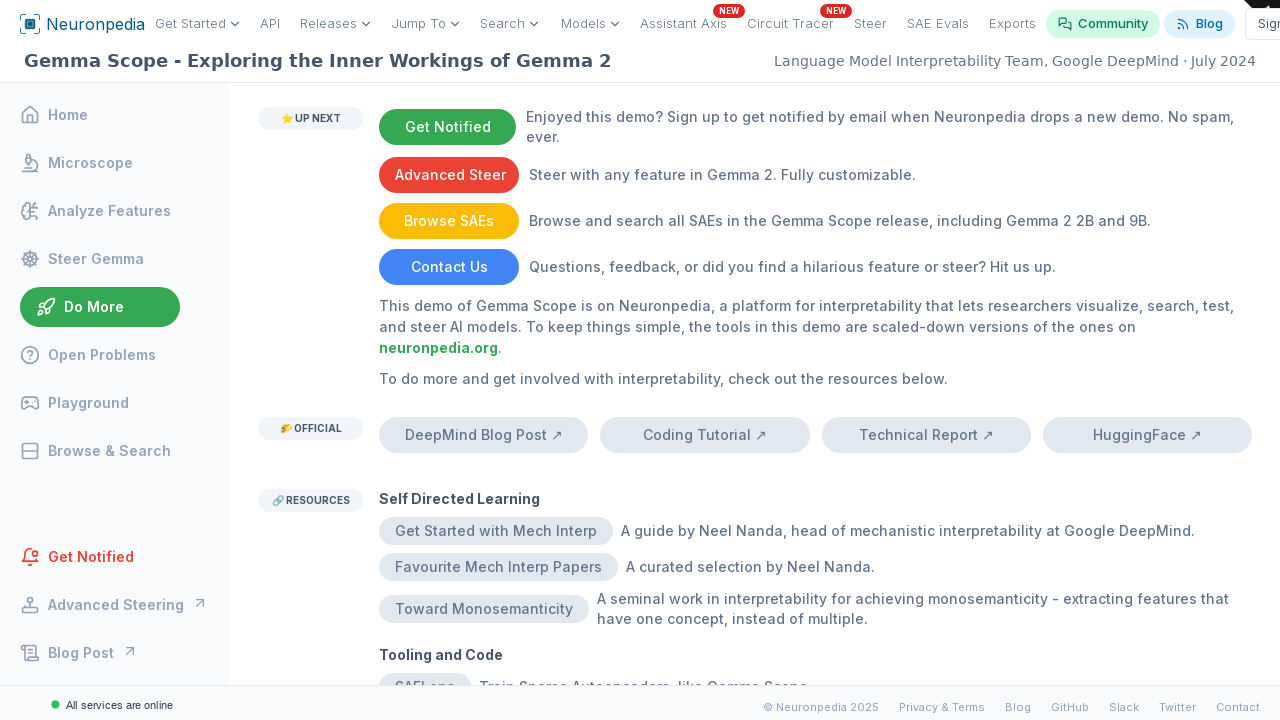

Clicked 'Toward Monosemanticity' link and new tab opened at (484, 609) on internal:text="Toward Monosemanticity"i
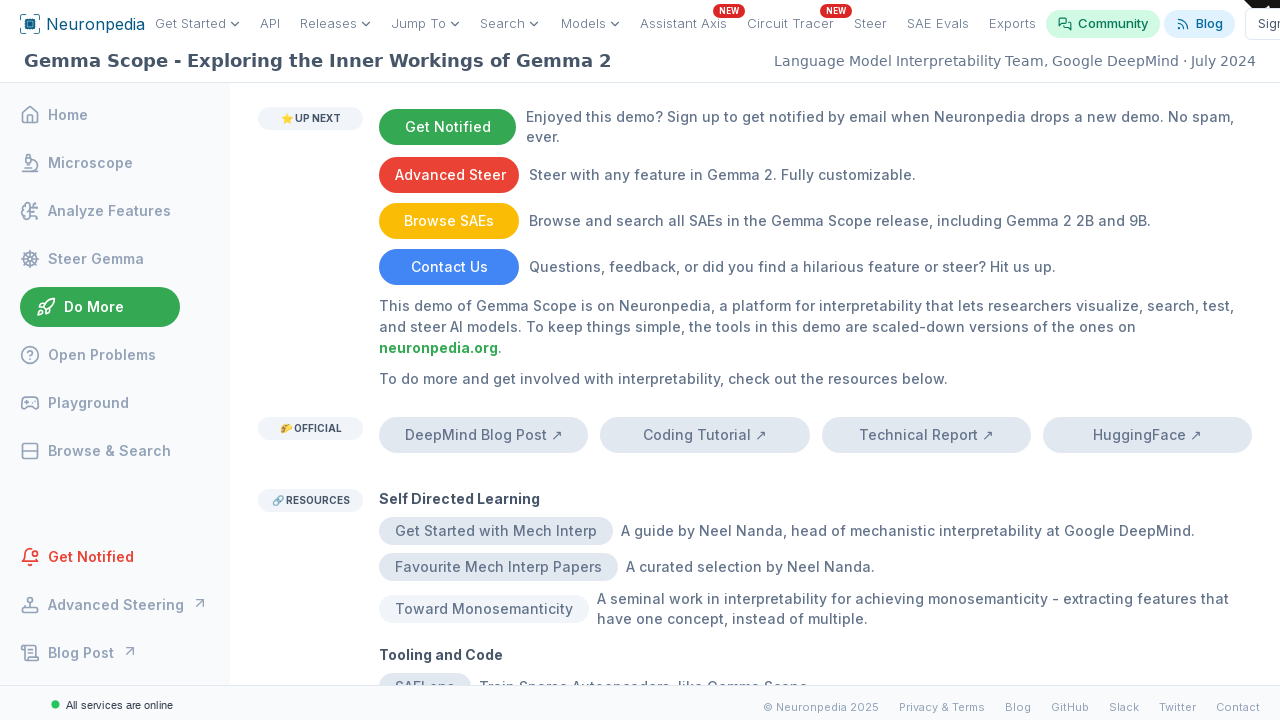

New tab navigated to Toward Monosemanticity article at transformer-circuits.pub
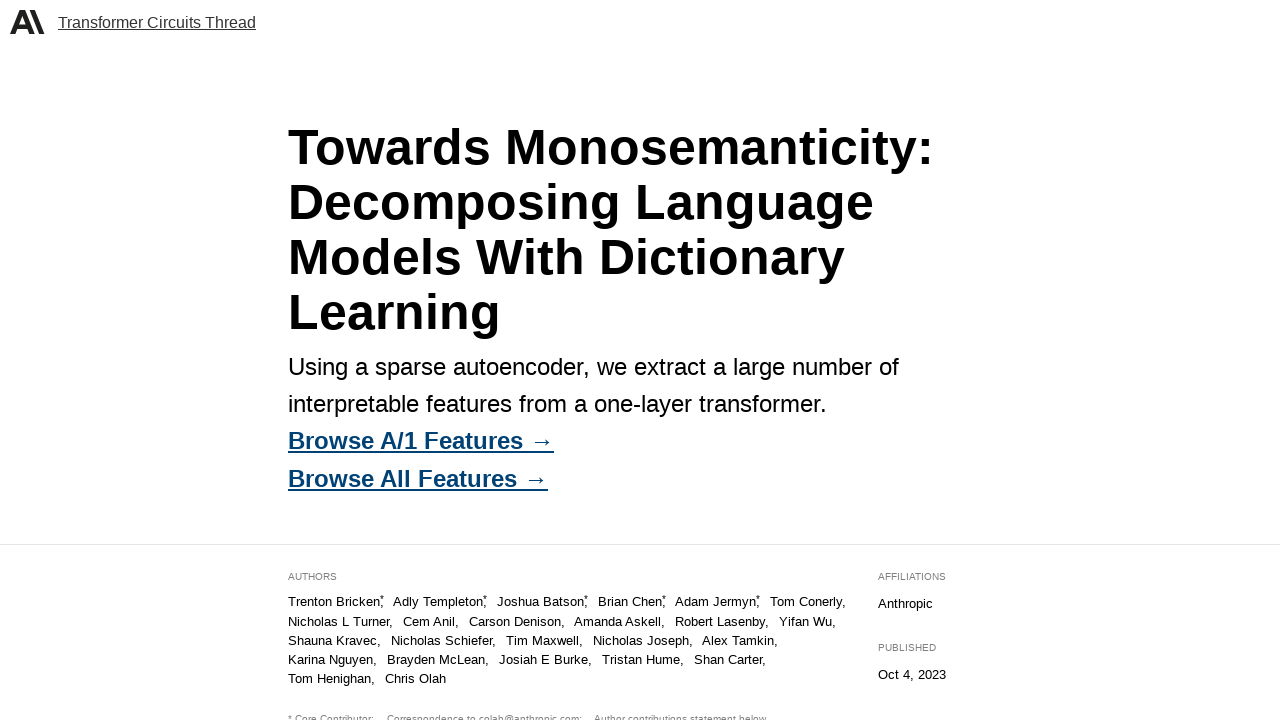

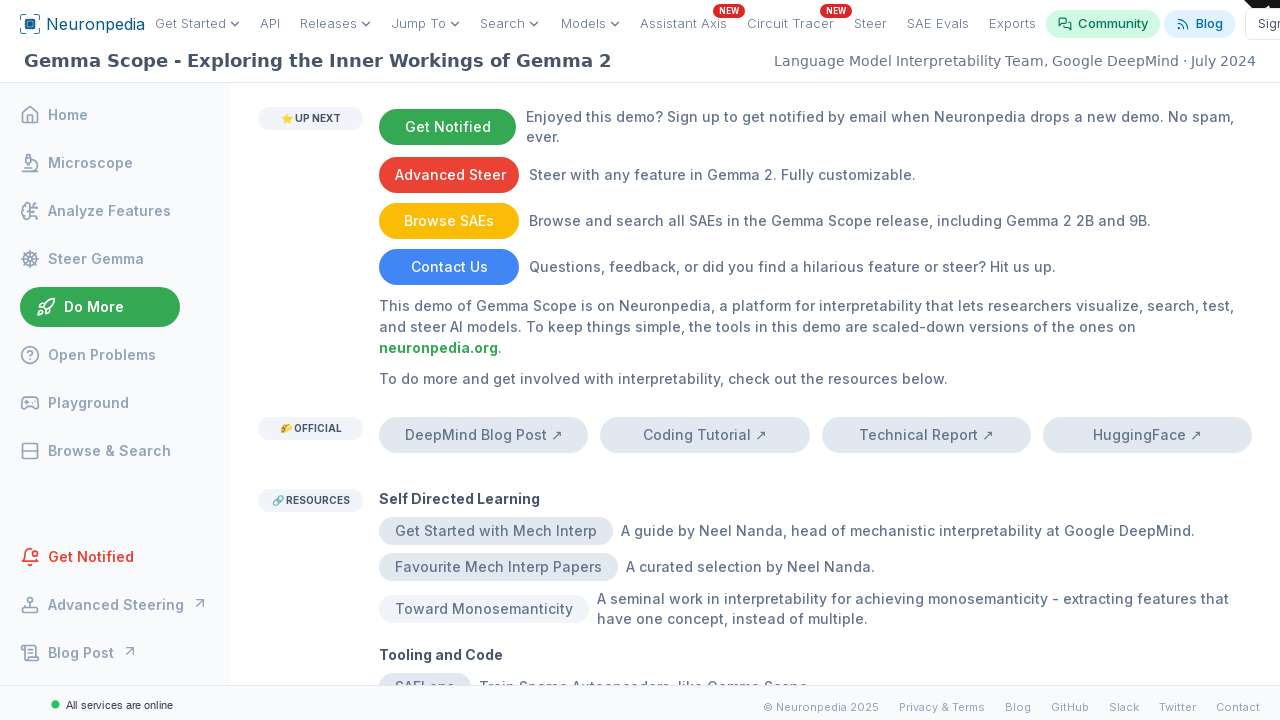